Tests nested frames functionality by navigating to the Nested Frames example page, switching into nested iframes (frame-top then frame-middle), and verifying the content within the middle frame.

Starting URL: https://the-internet.herokuapp.com/

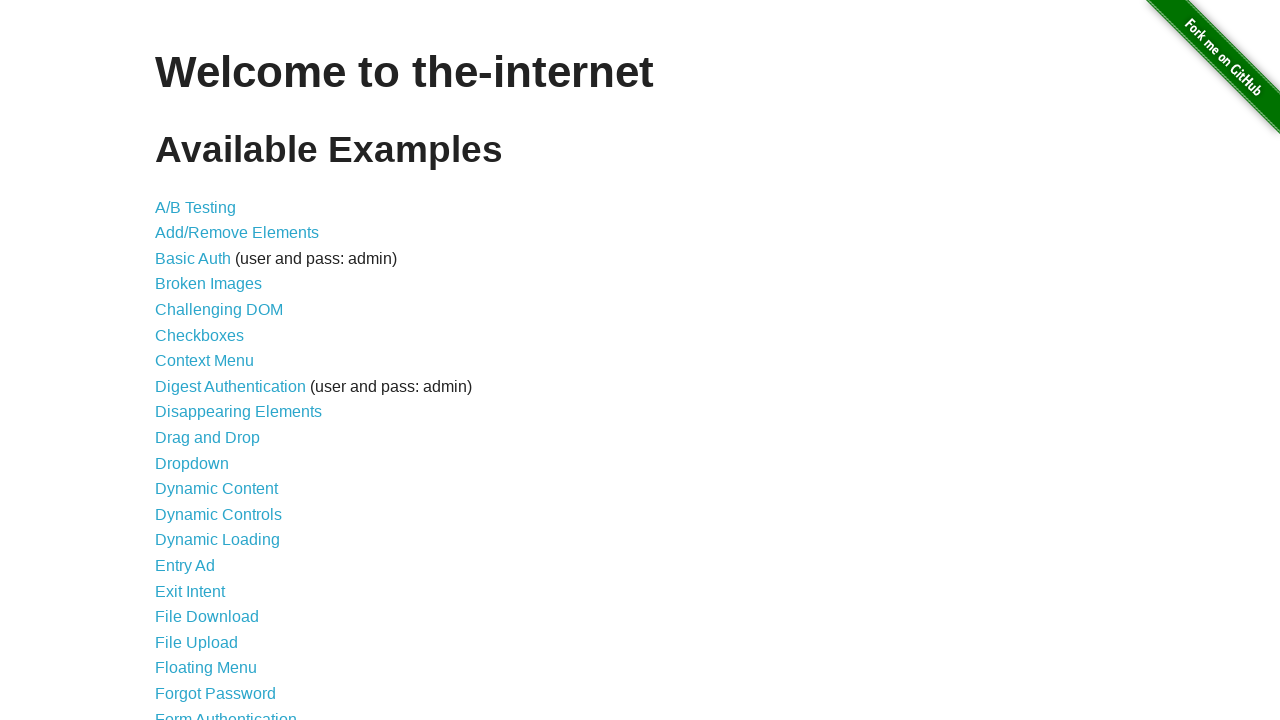

Waited for list of examples to load
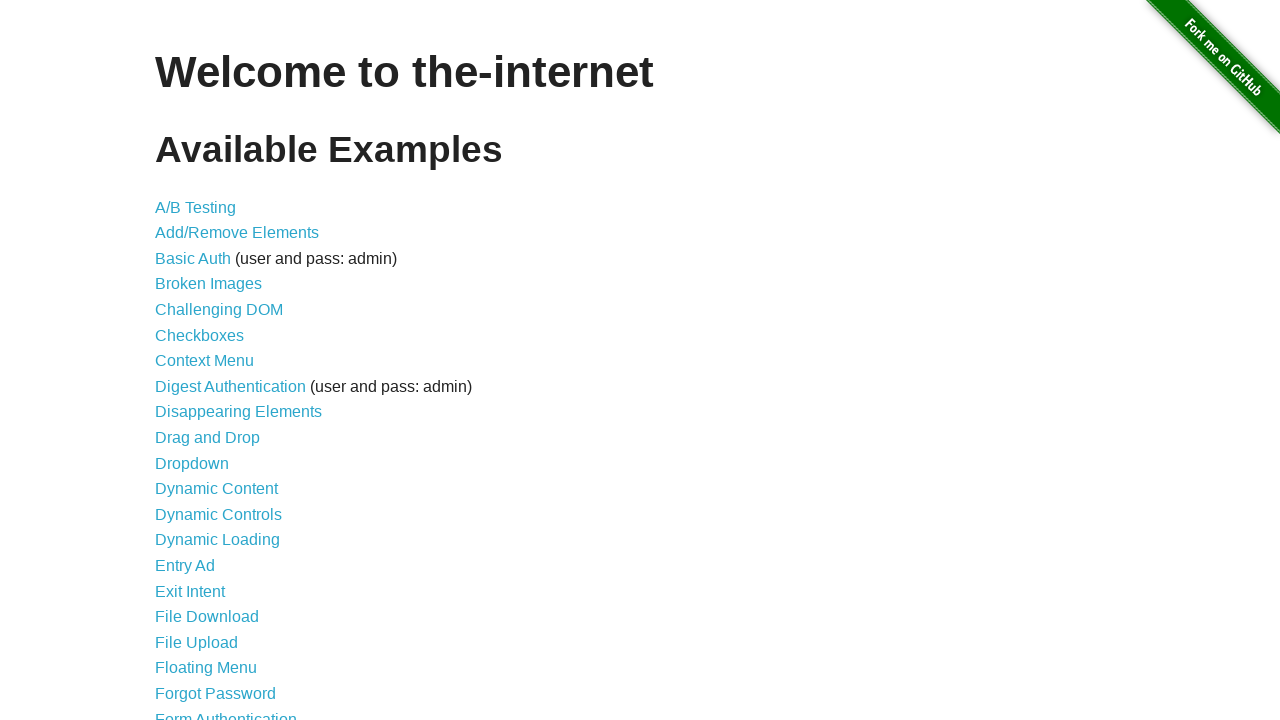

Retrieved all list items from examples
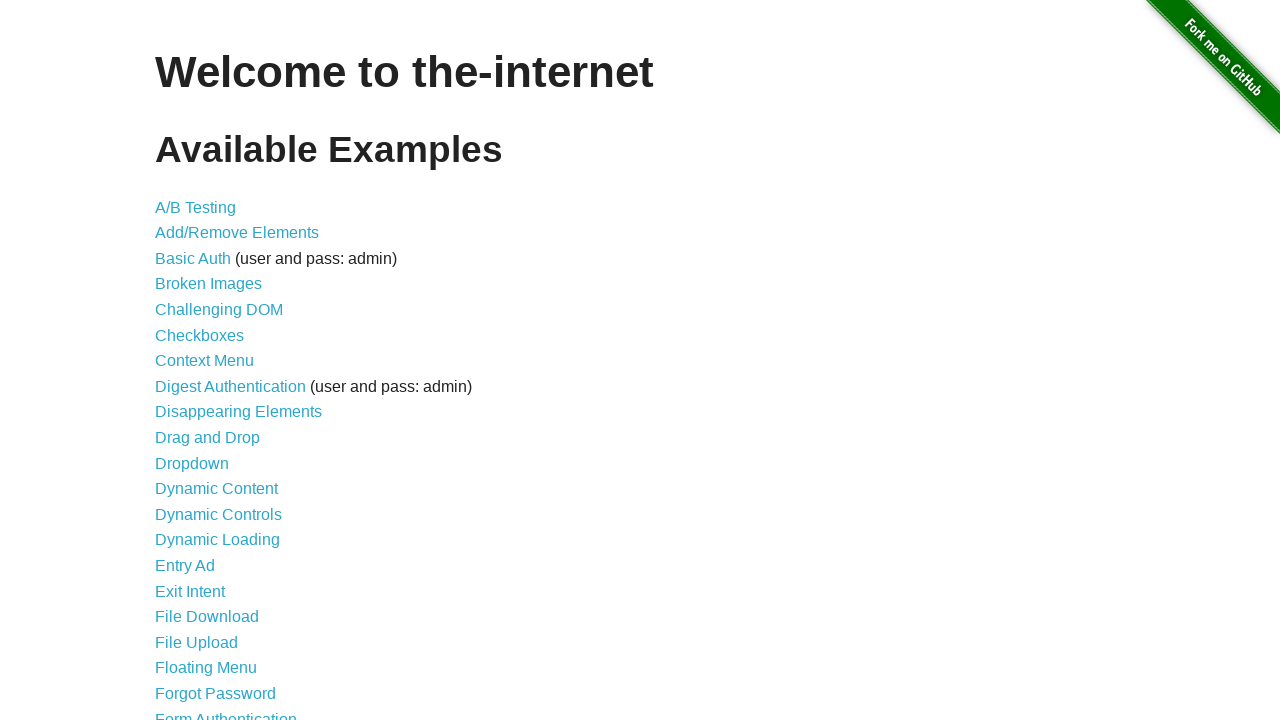

Clicked on 'Nested Frames' link at (210, 395) on xpath=//div[@id='content']/ul/li/a >> nth=33
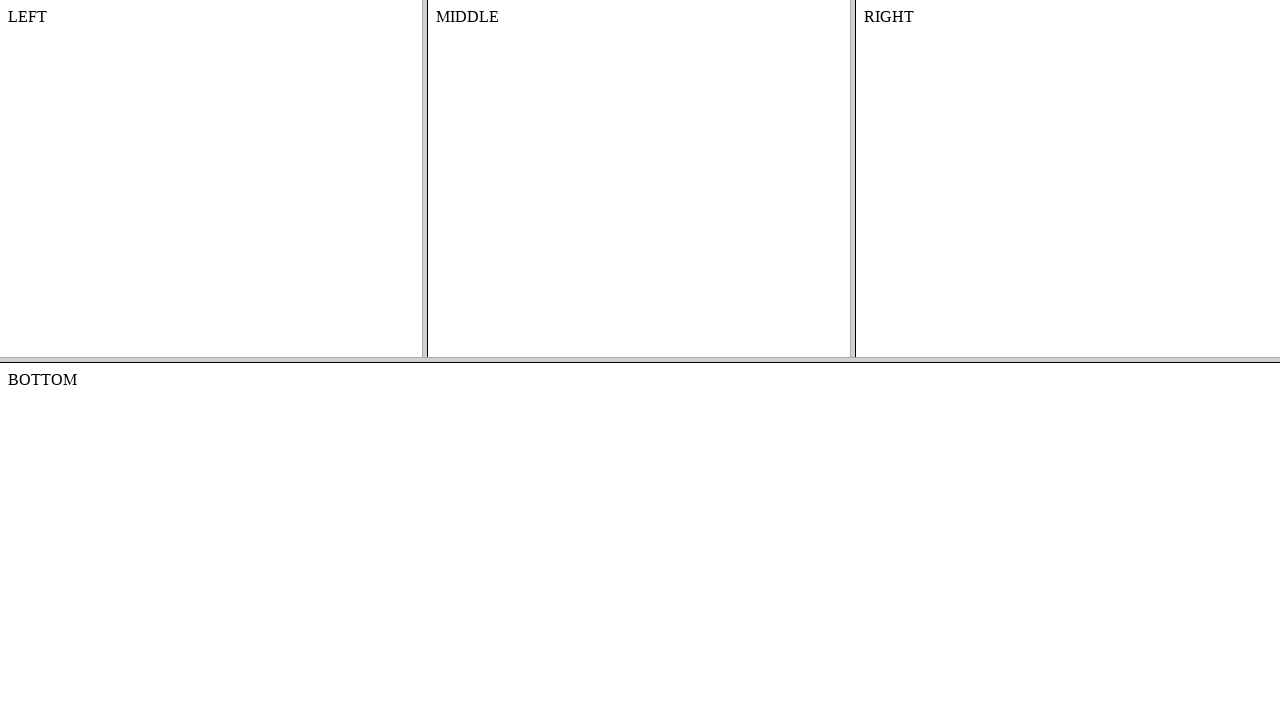

Waited for frames page to load - frame-top selector appeared
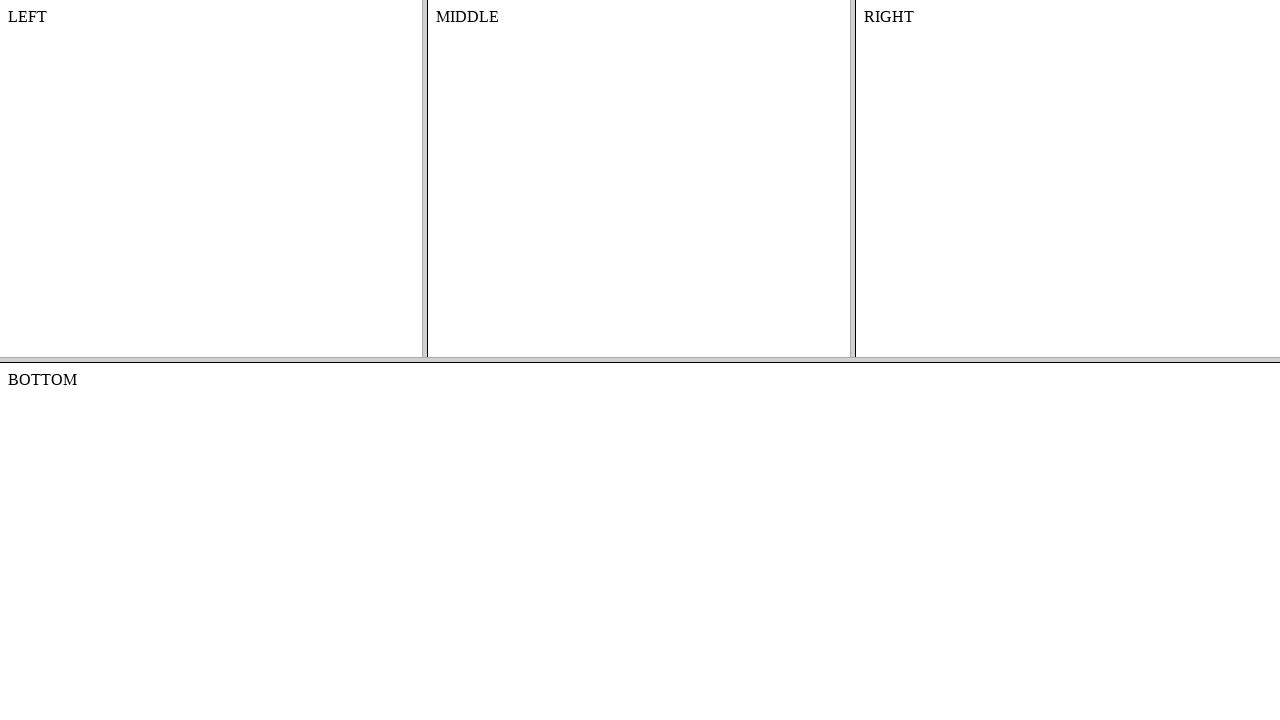

Switched to frame-top nested frame
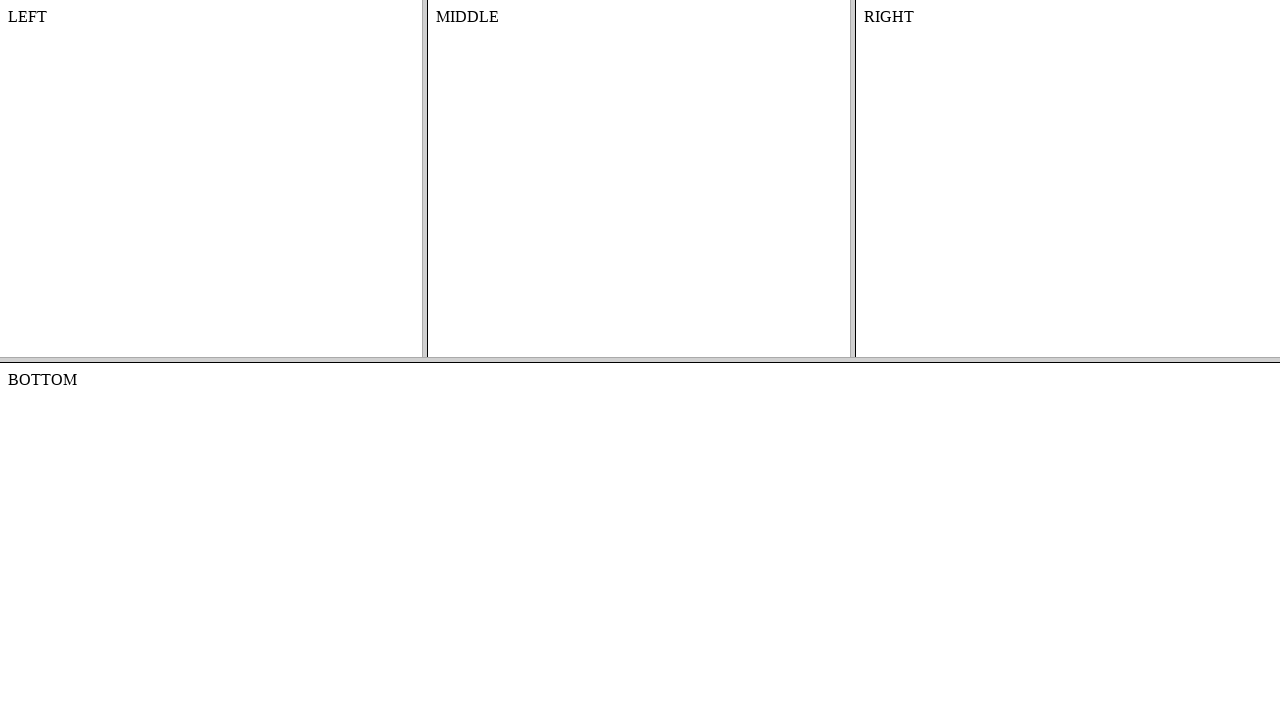

Switched to frame-middle nested frame within frame-top
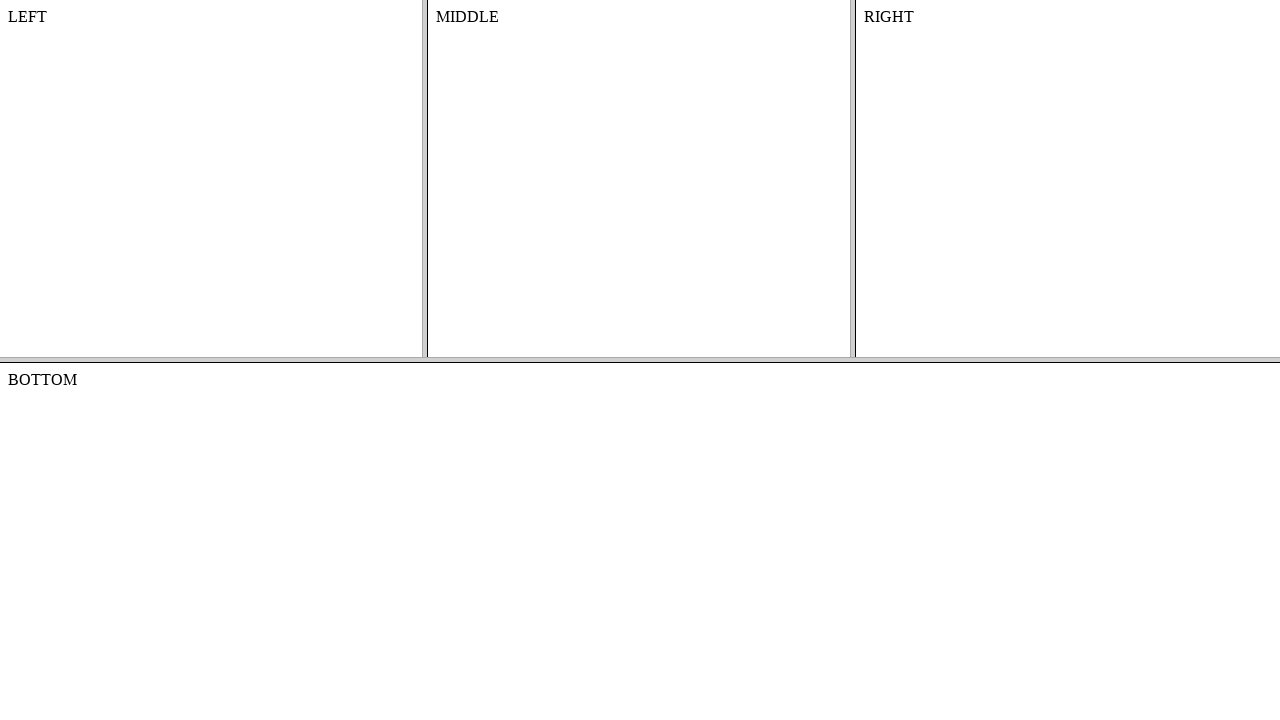

Verified content element in middle frame is present
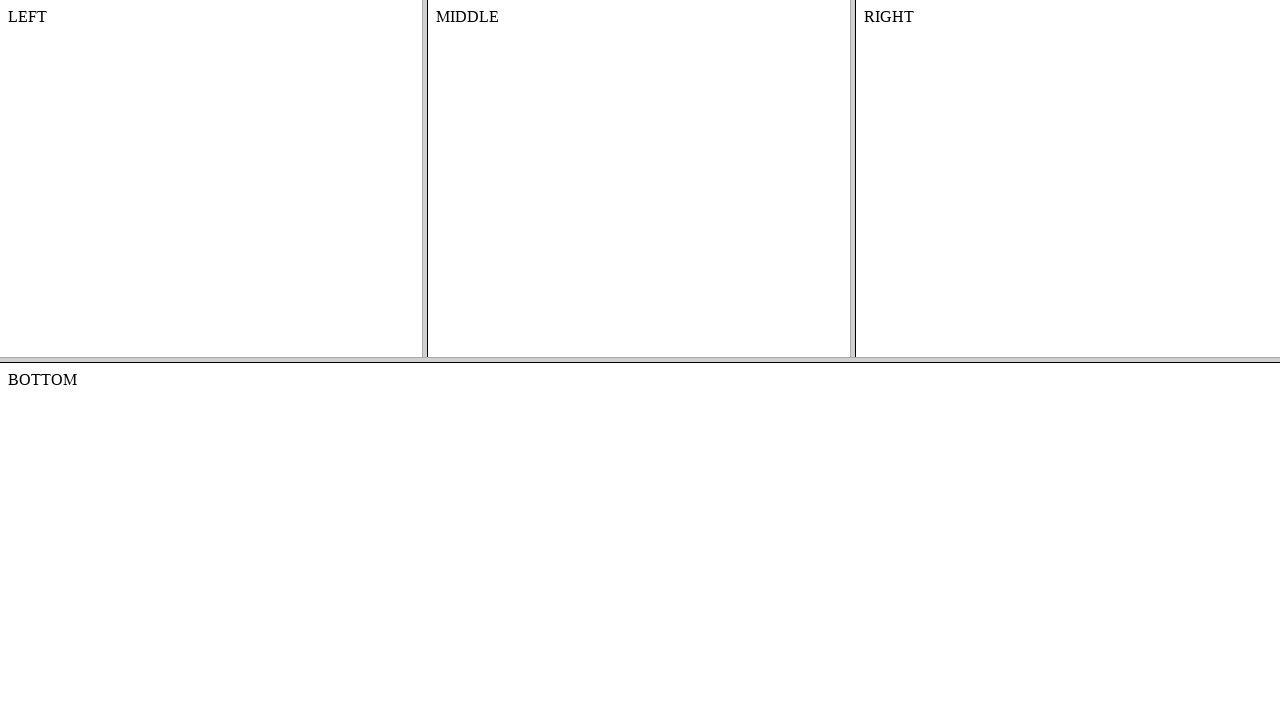

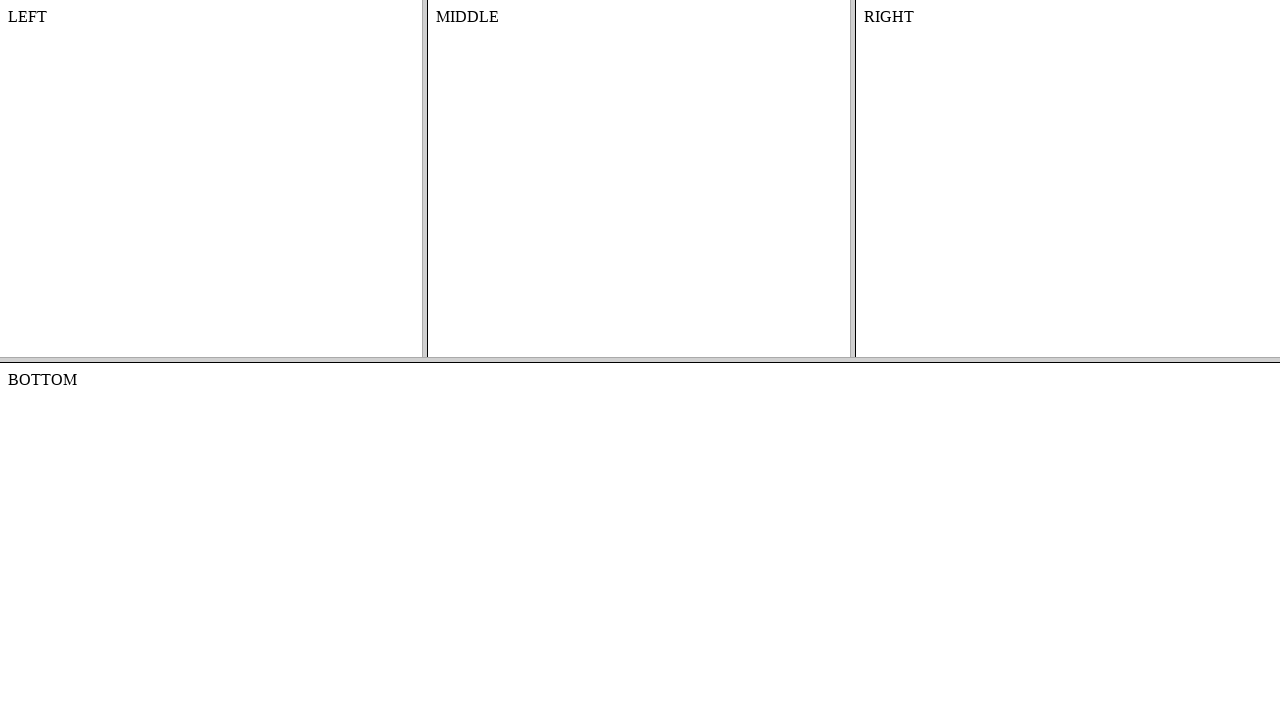